Navigates to YouTube and verifies that the page title is "YouTube"

Starting URL: https://www.youtube.com

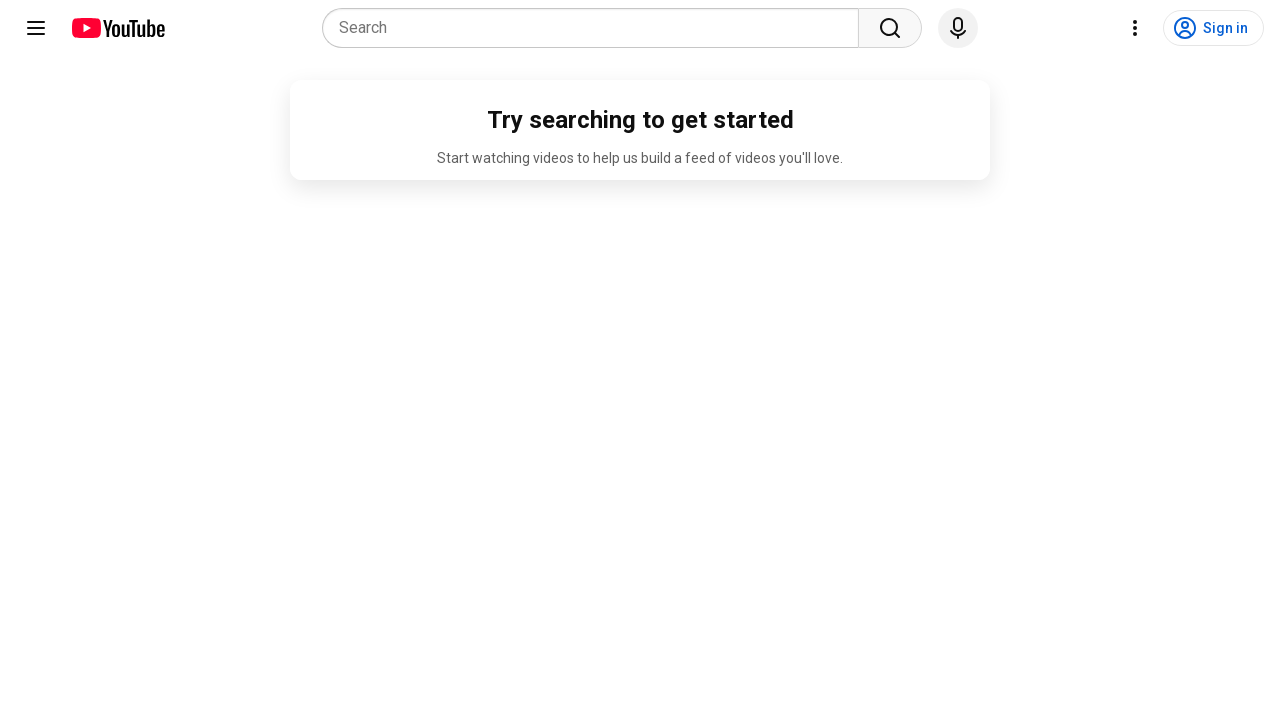

Navigated to https://www.youtube.com
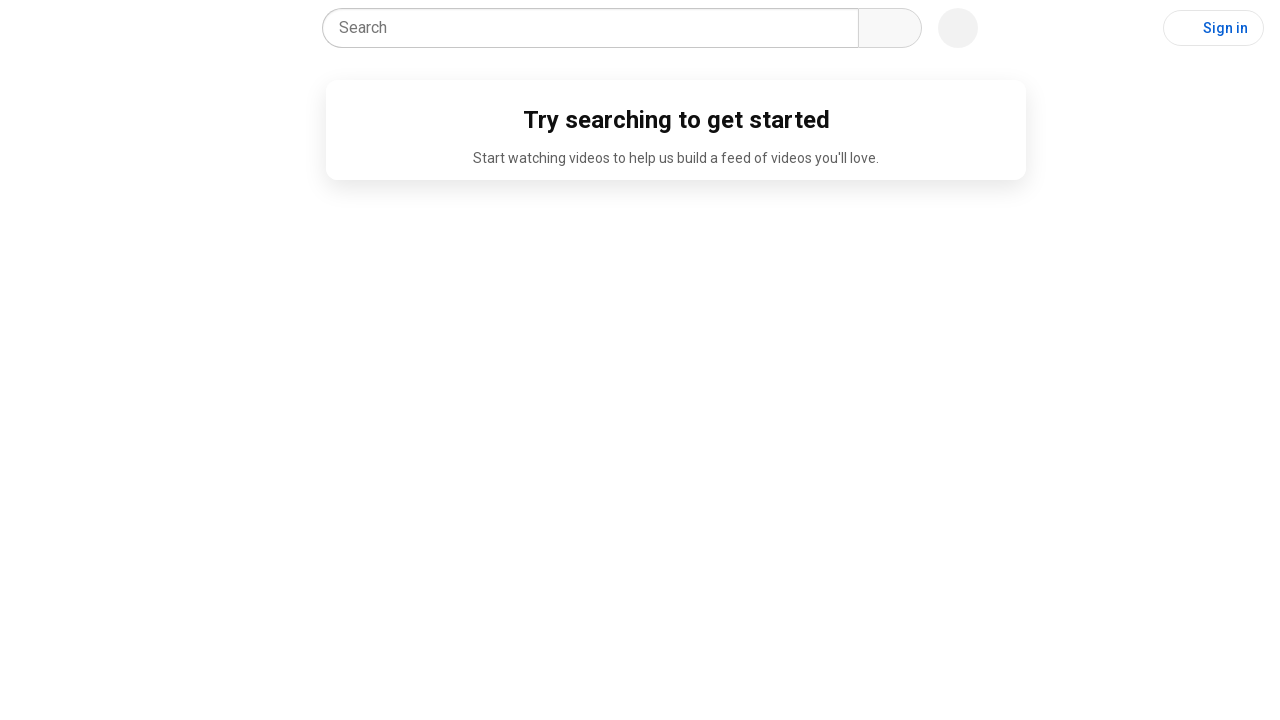

Verified page title is 'YouTube'
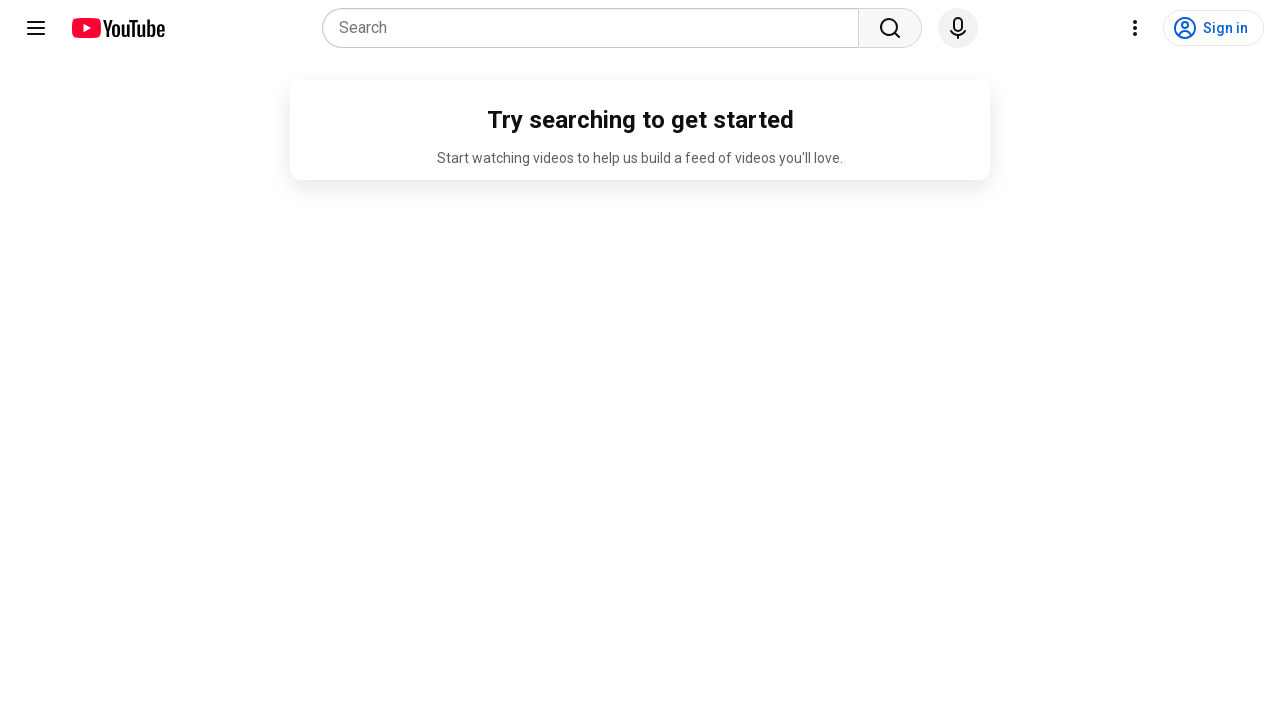

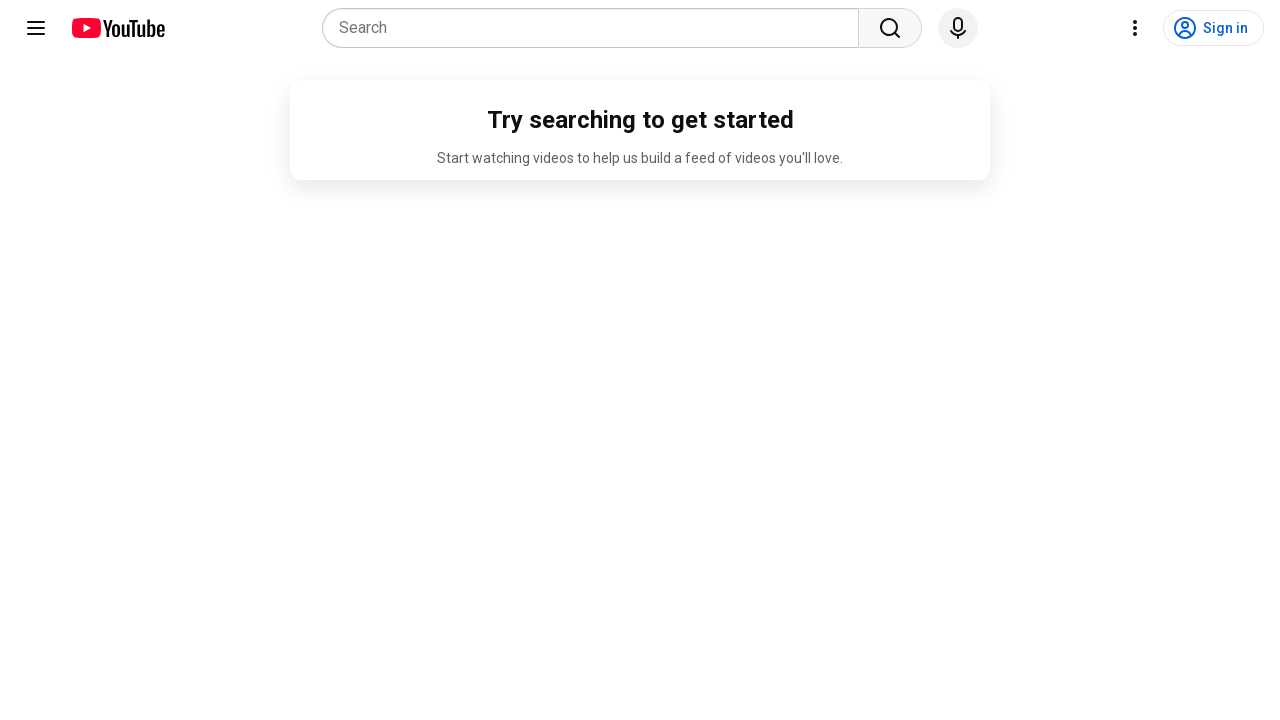